Tests AJAX content loading by clicking a button and waiting for dynamic text content to appear on the page in sequence.

Starting URL: https://v1.training-support.net/selenium/ajax

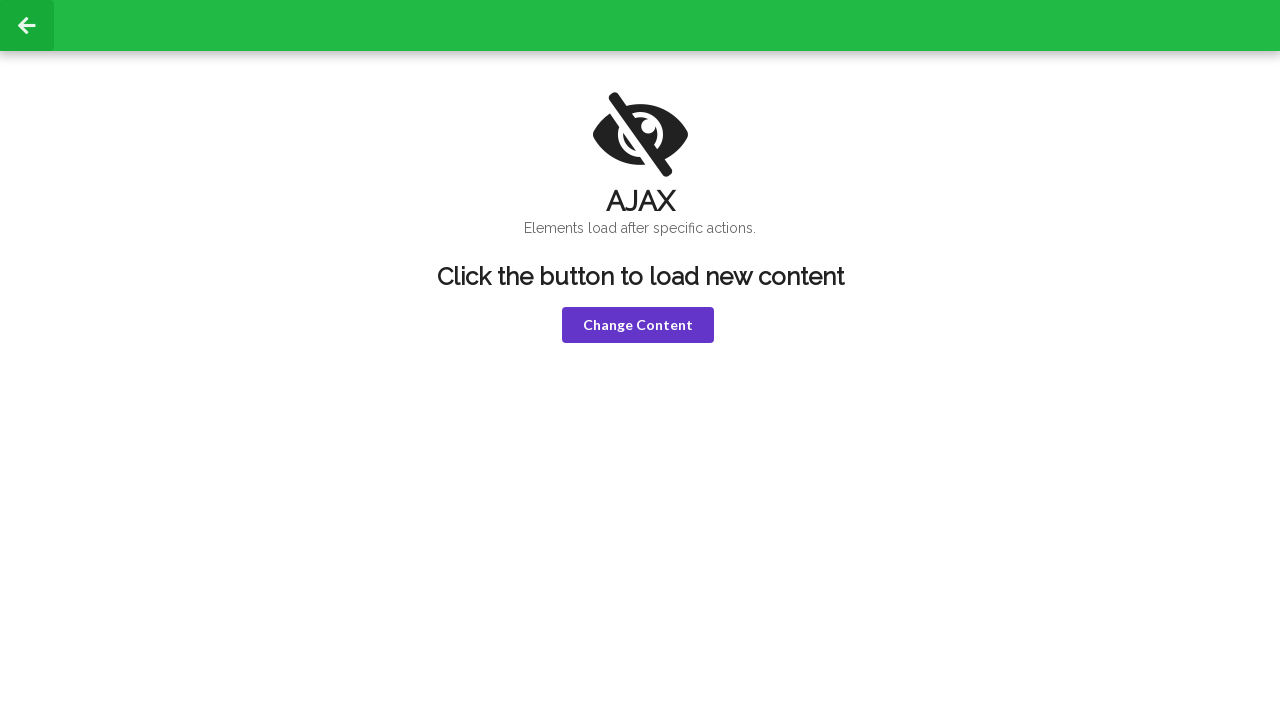

Clicked the 'Change Content' button to trigger AJAX request at (638, 325) on button.violet
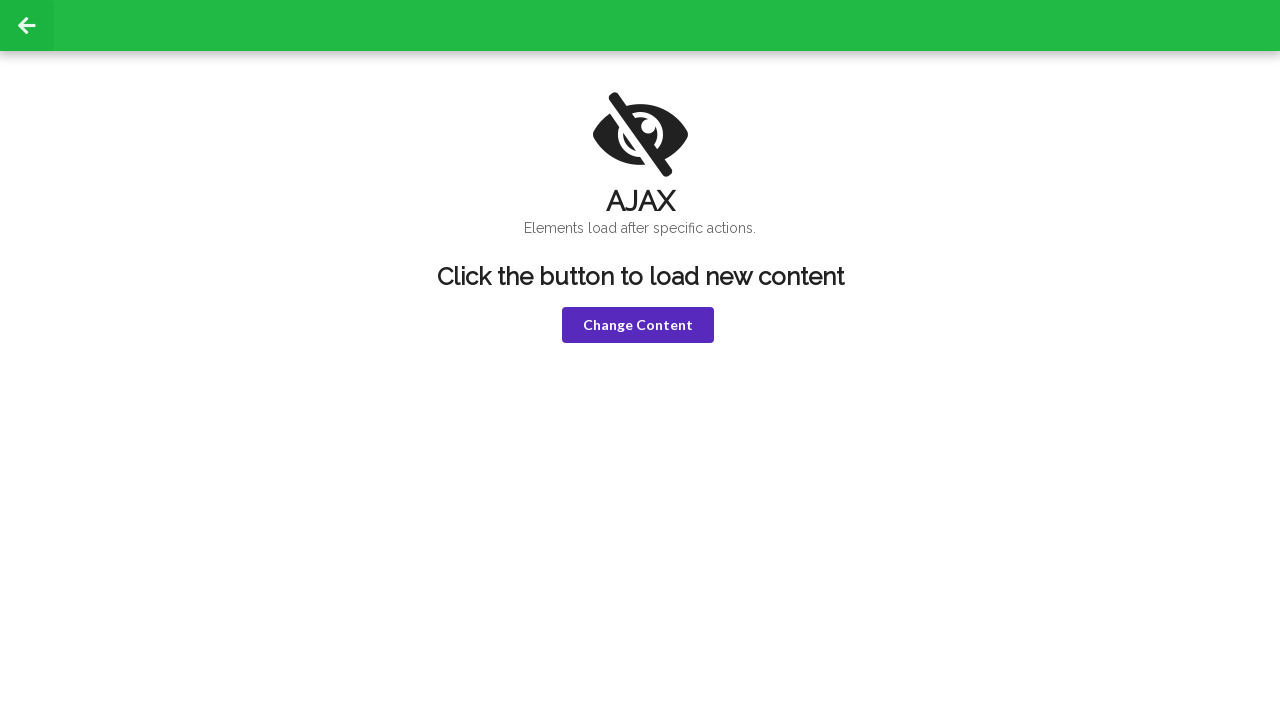

Dynamic 'HELLO!' text appeared in h1 element
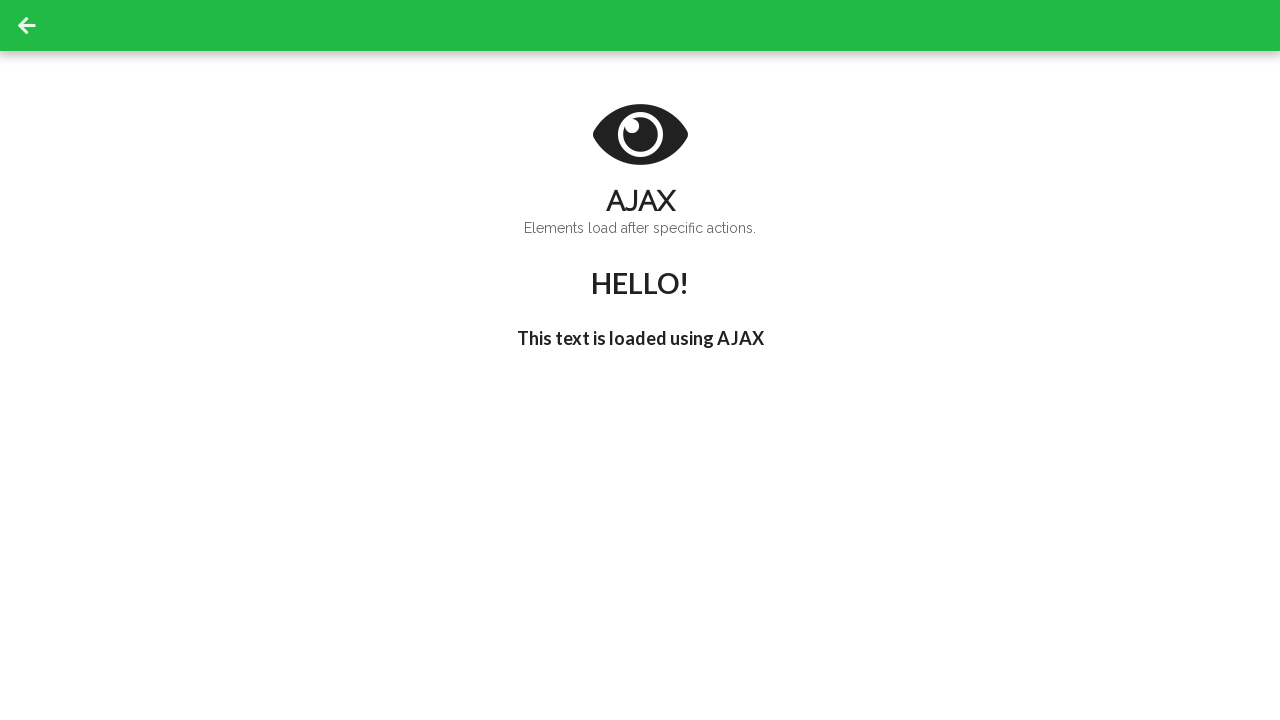

Dynamic "I'm late!" text appeared in h3 element
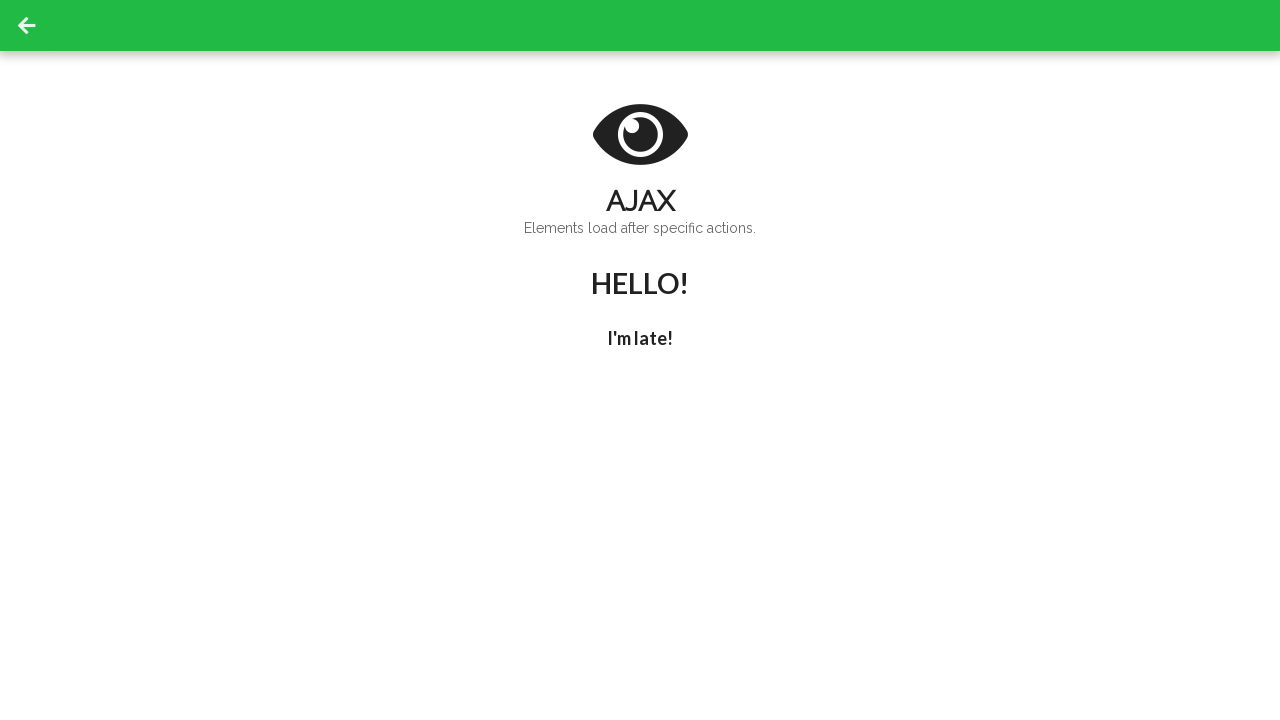

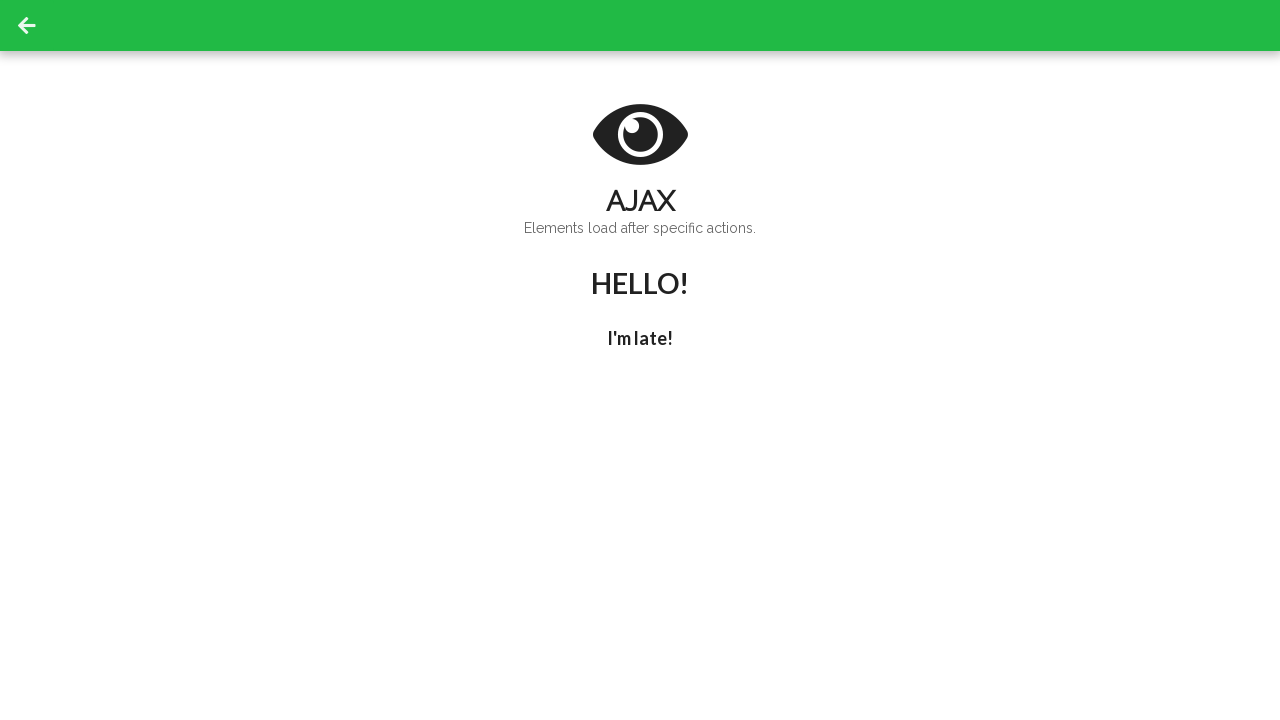